Tests dynamic content loading by clicking Start button and immediately checking for Hello World text

Starting URL: http://the-internet.herokuapp.com/dynamic_loading/2

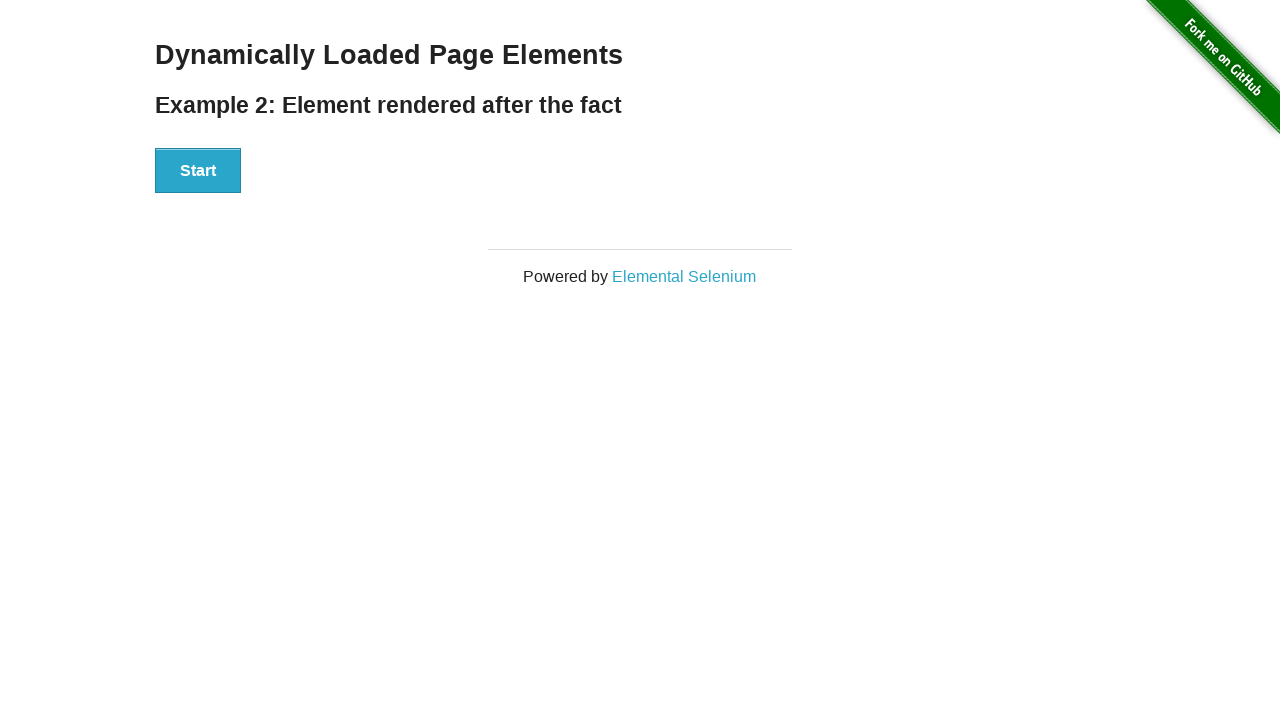

Clicked Start button to trigger dynamic content loading at (198, 171) on xpath=//button[text()='Start']
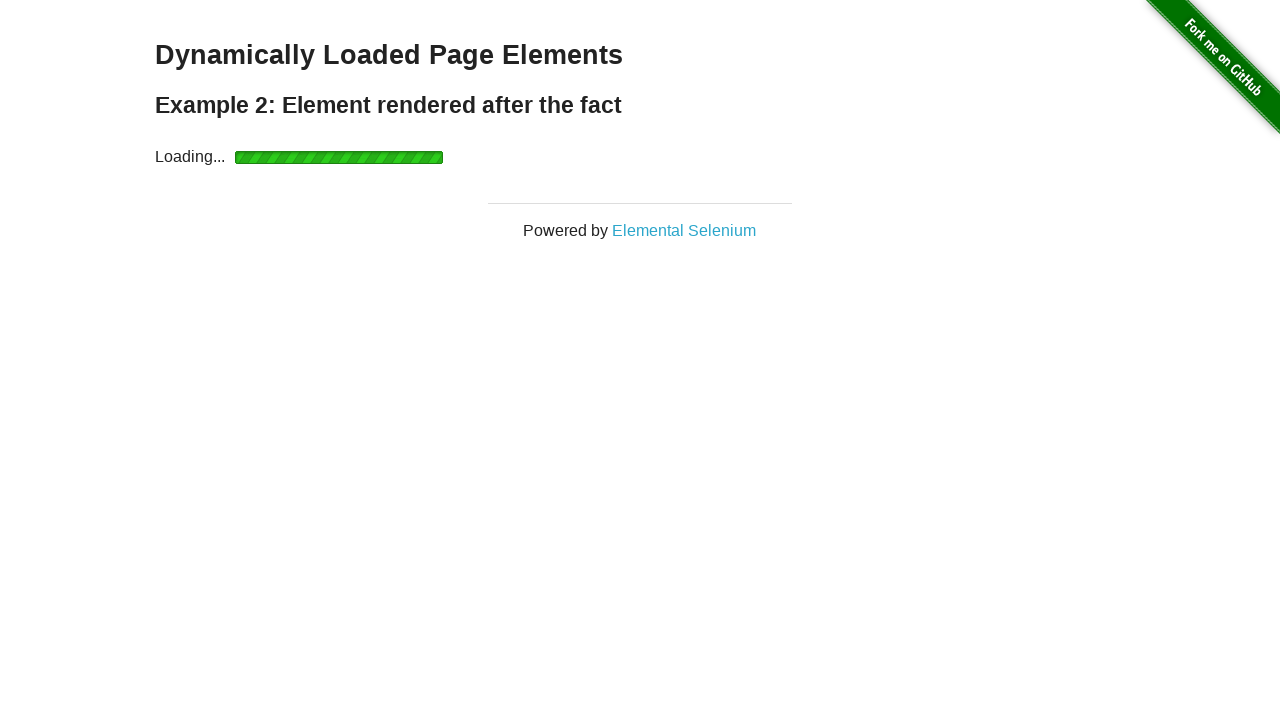

Verified Hello World text is displayed after dynamic loading
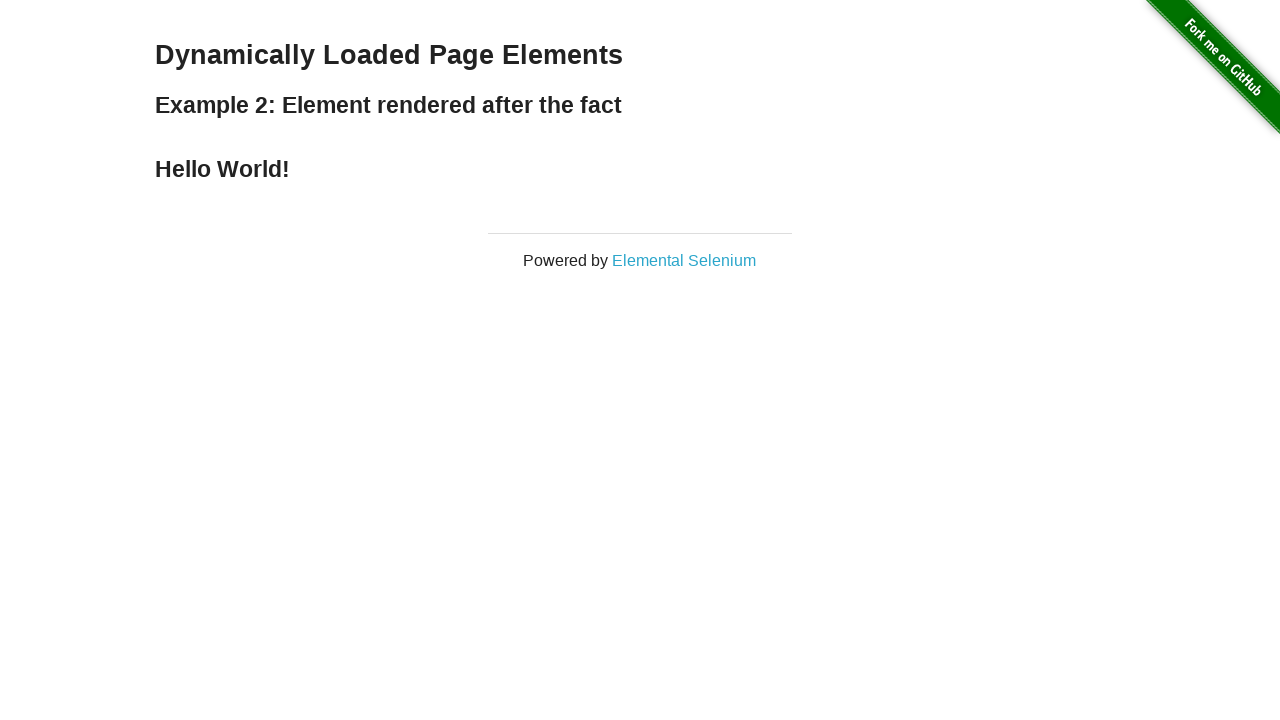

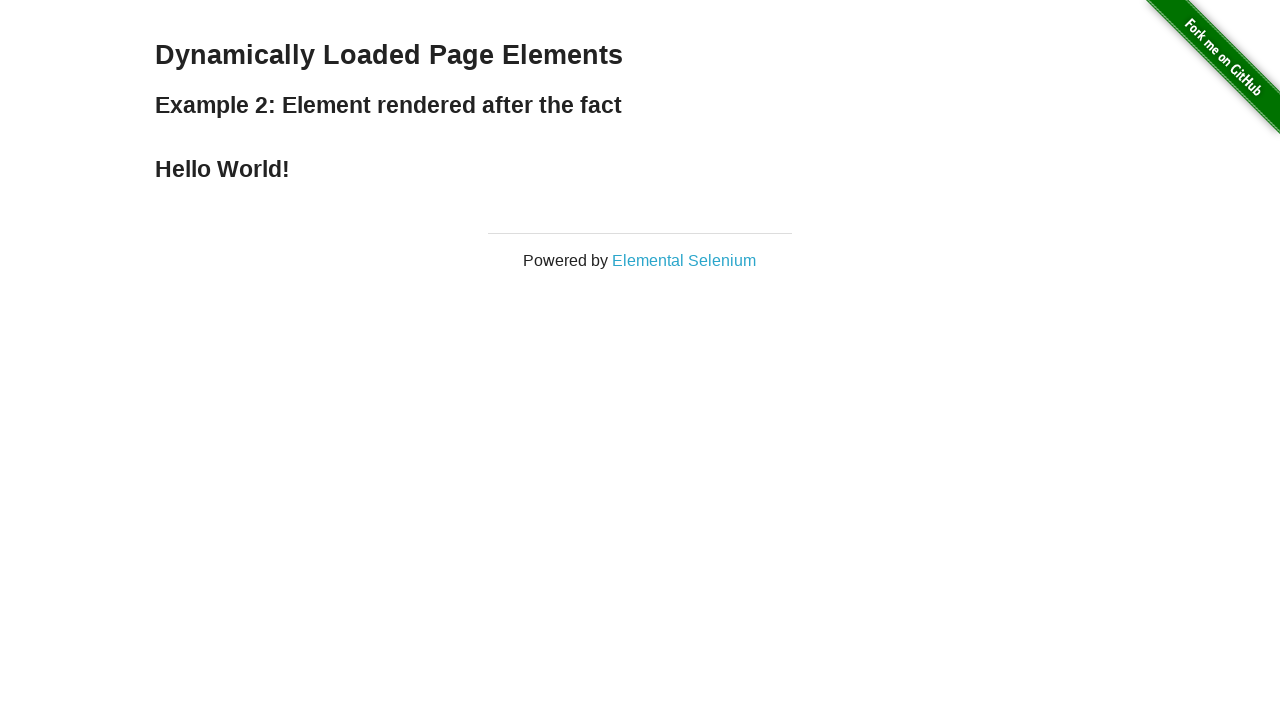